Navigates to an LMS website, clicks on "All Courses" link, and verifies that course listings are displayed on the page

Starting URL: https://alchemy.hguy.co/lms/

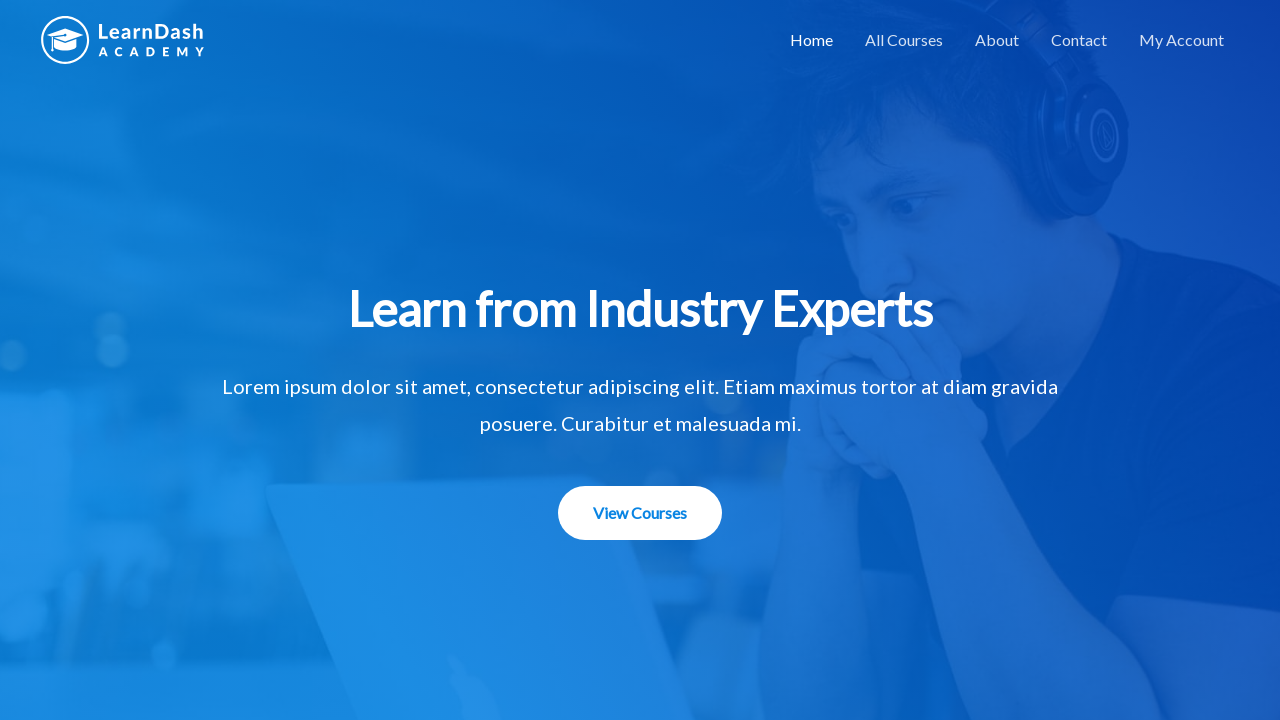

Clicked on 'All Courses' link at (904, 40) on a:text('All Courses')
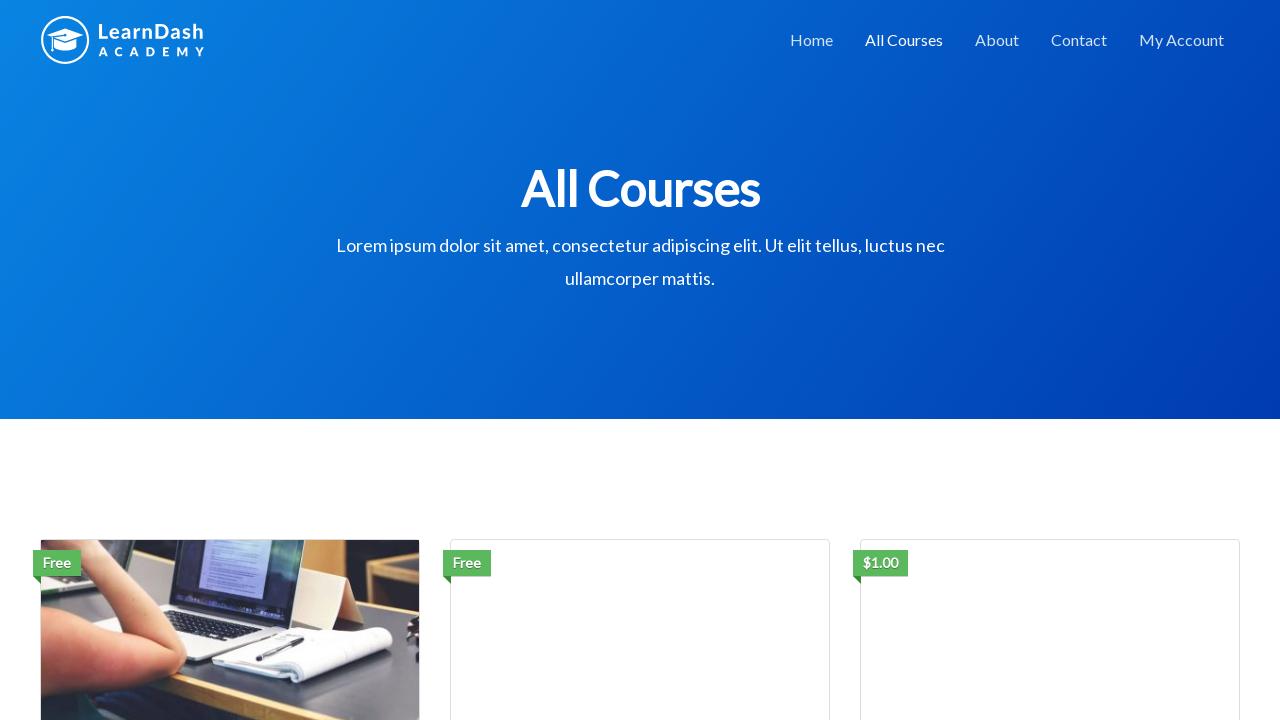

Waited for course titles to load
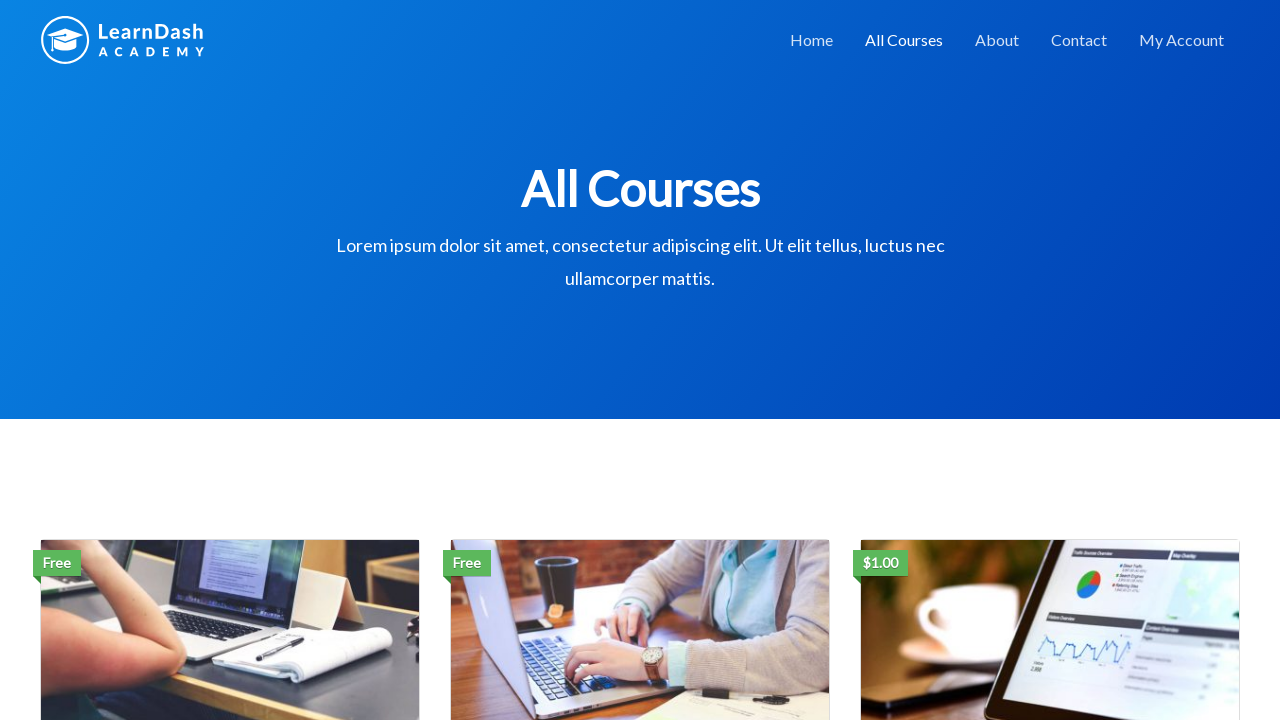

Retrieved all course elements from the page
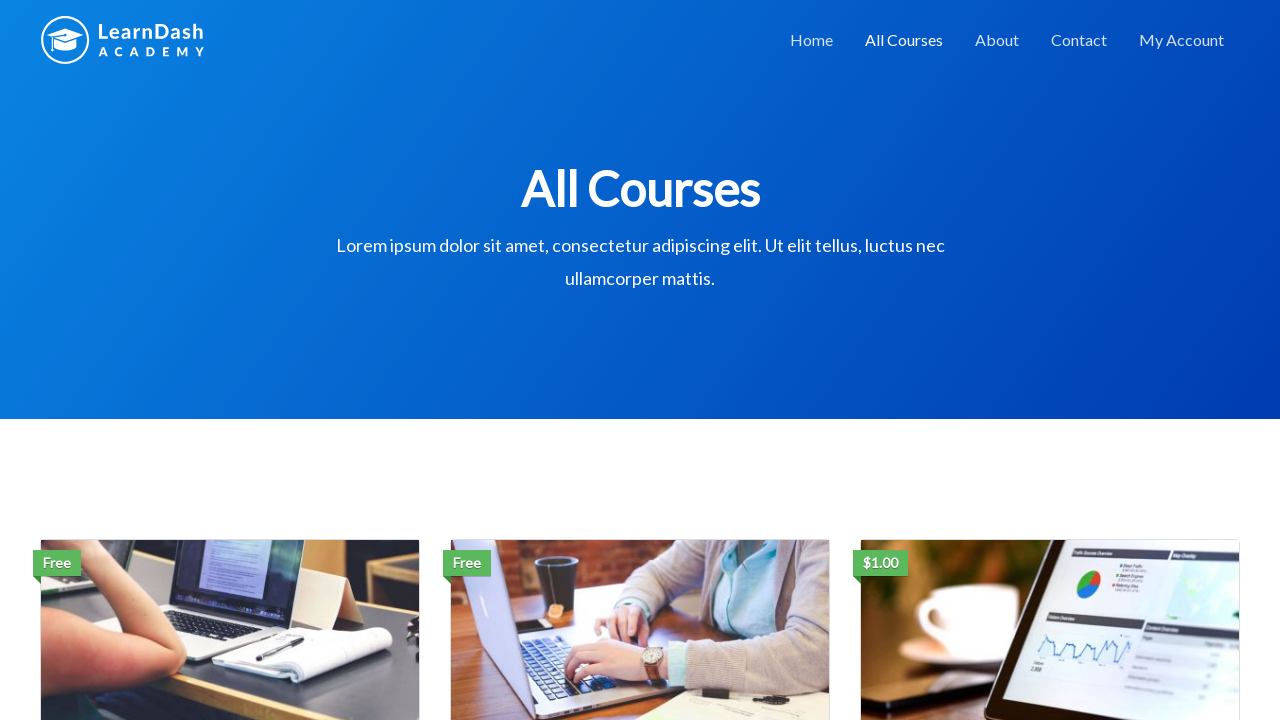

Verified that courses are present on the page (3 courses found)
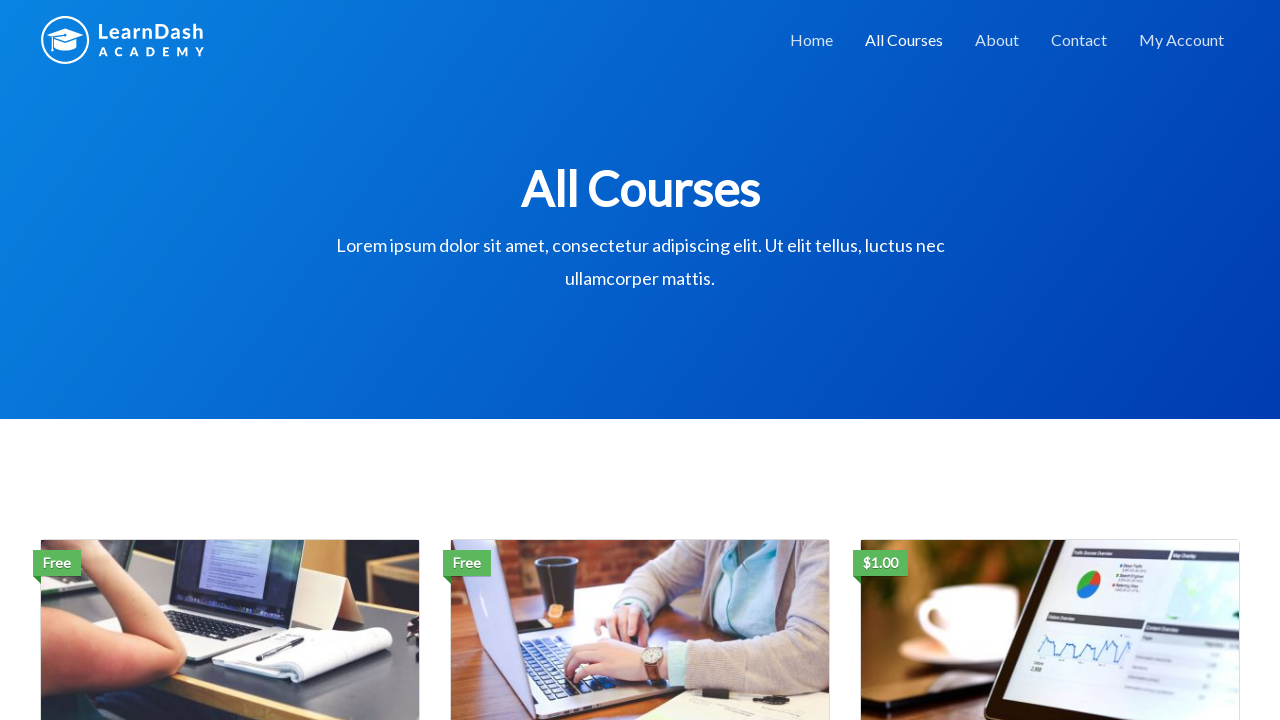

Logged the number of courses found: 3
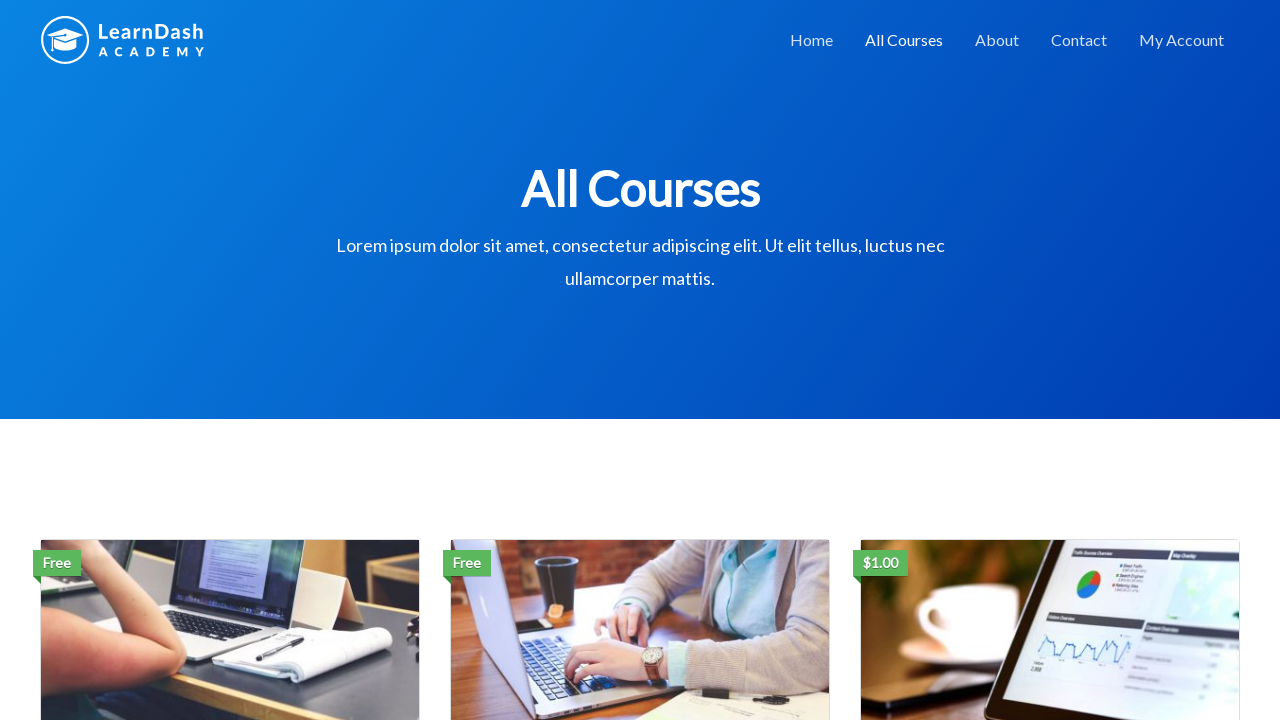

Logged course title: Social Media Marketing
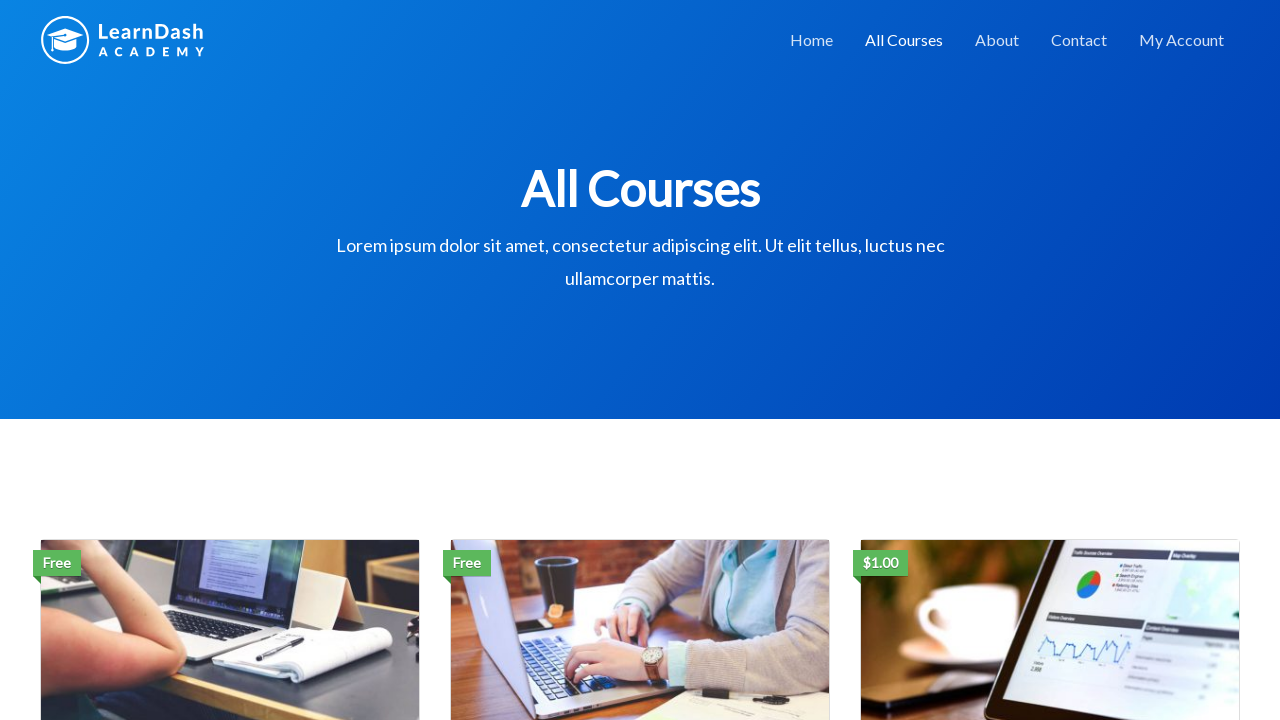

Logged course title: Email Marketing Strategies
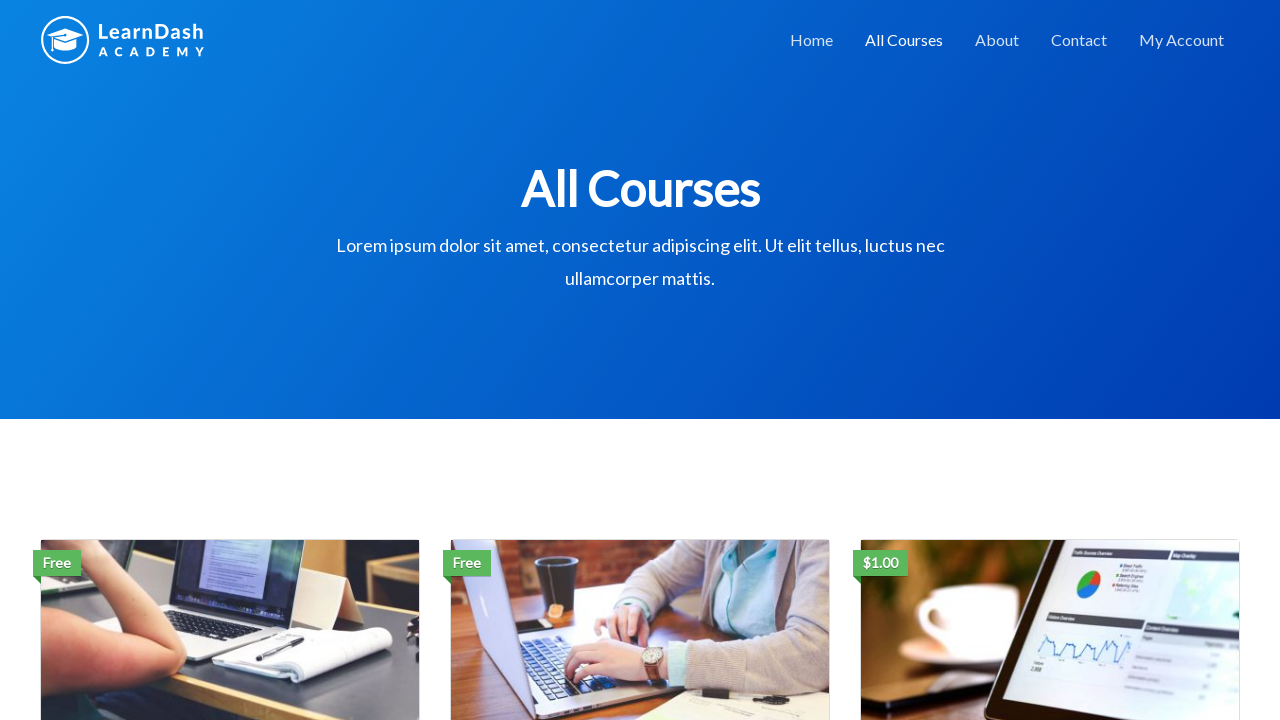

Logged course title: Content Marketing
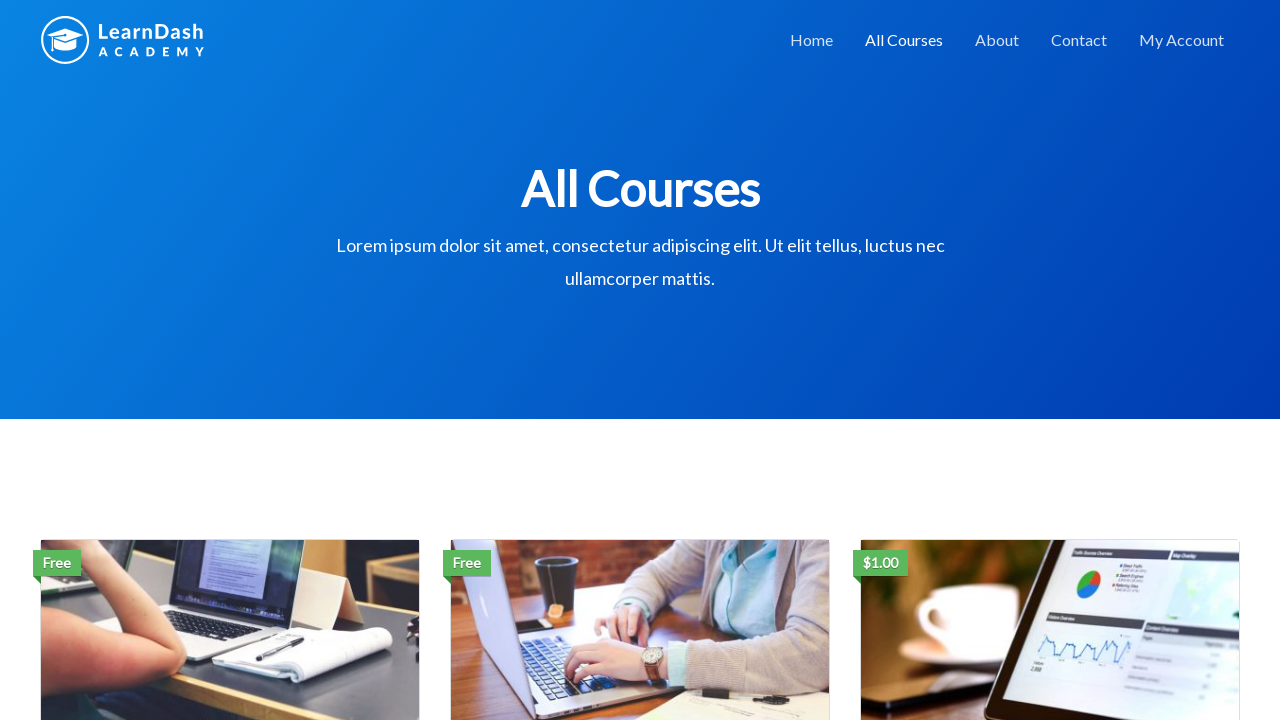

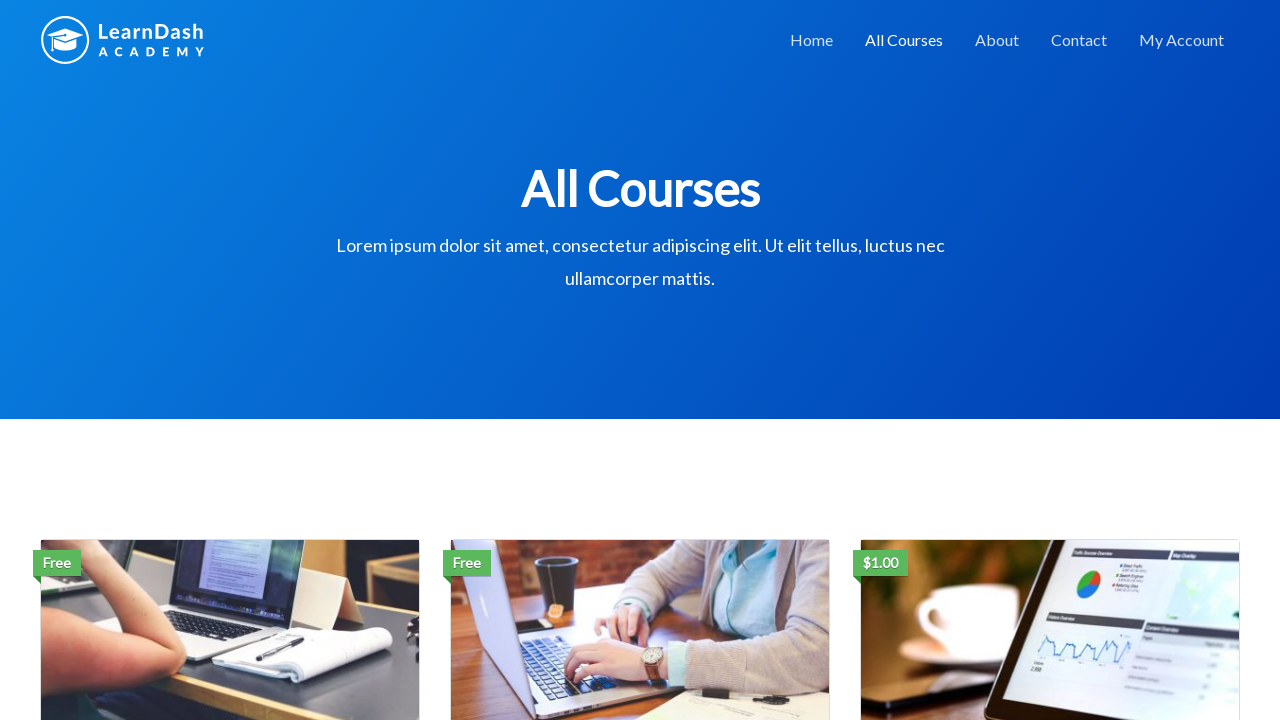